Tests clicking a button with a dynamic ID on the UI Testing Playground site by locating it via its text content

Starting URL: http://uitestingplayground.com/dynamicid

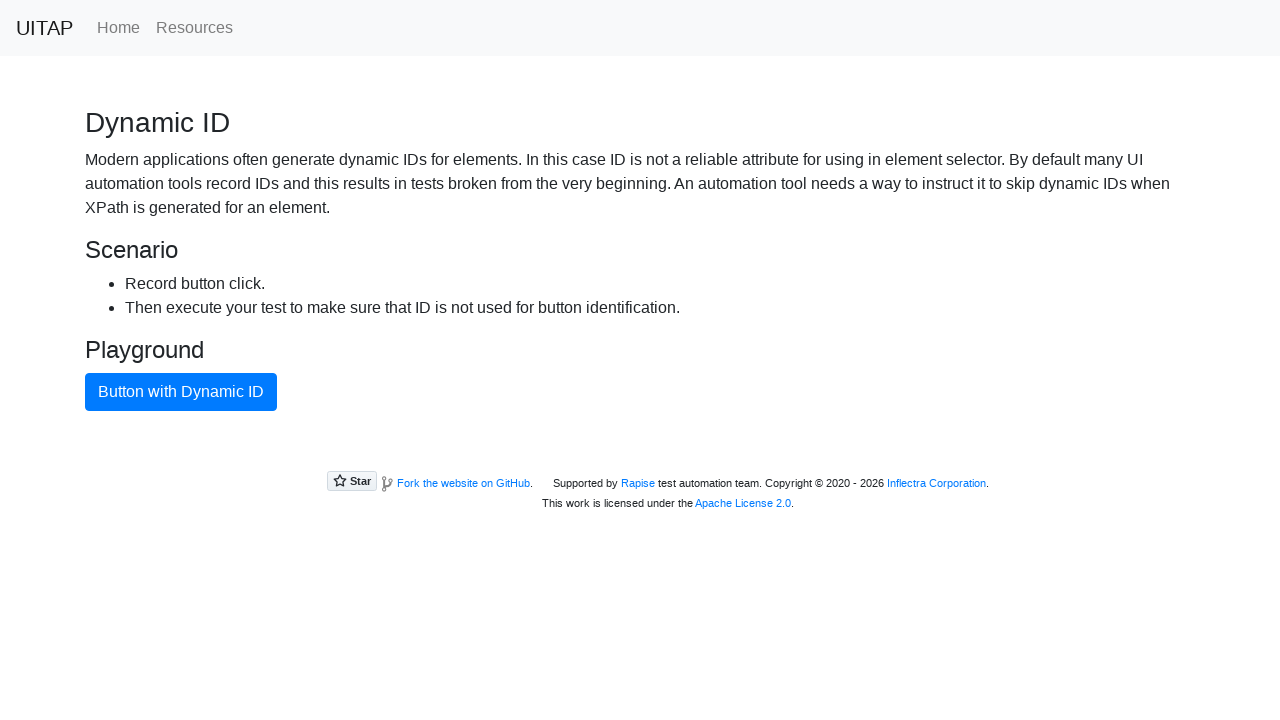

Navigated to UI Testing Playground dynamic ID page
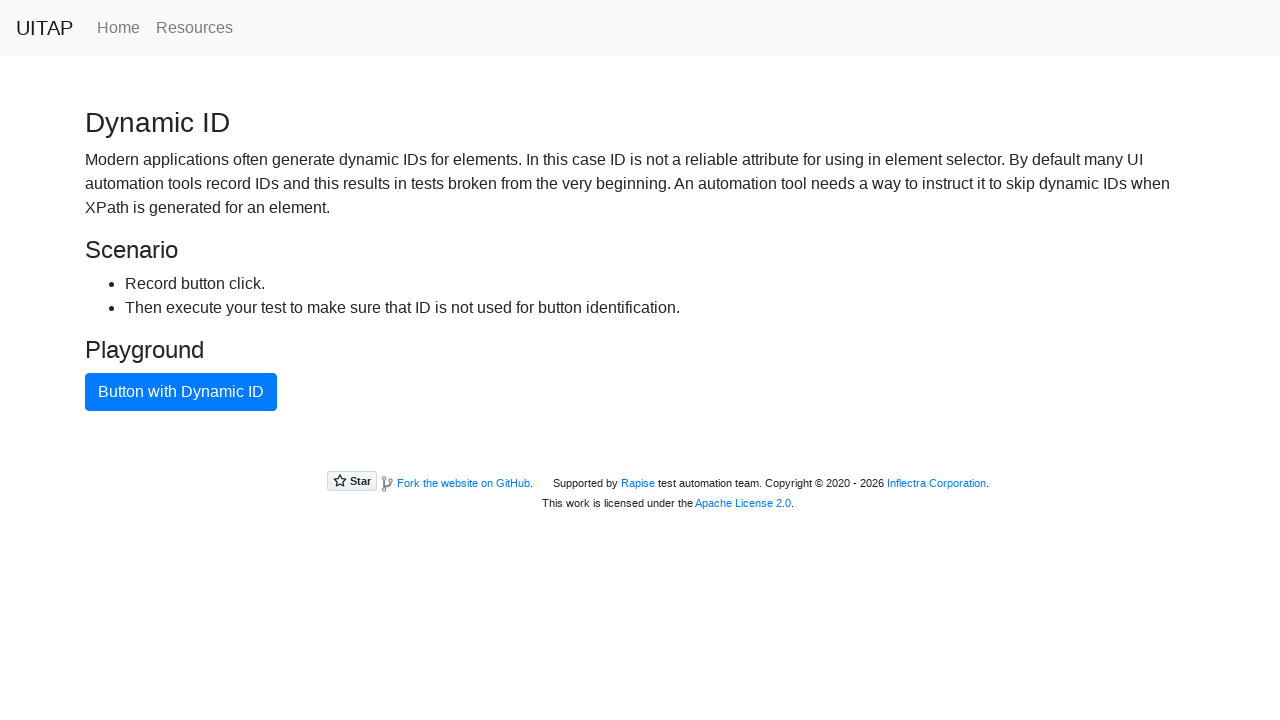

Clicked button with dynamic ID using text selector at (181, 392) on xpath=//button[text()='Button with Dynamic ID']
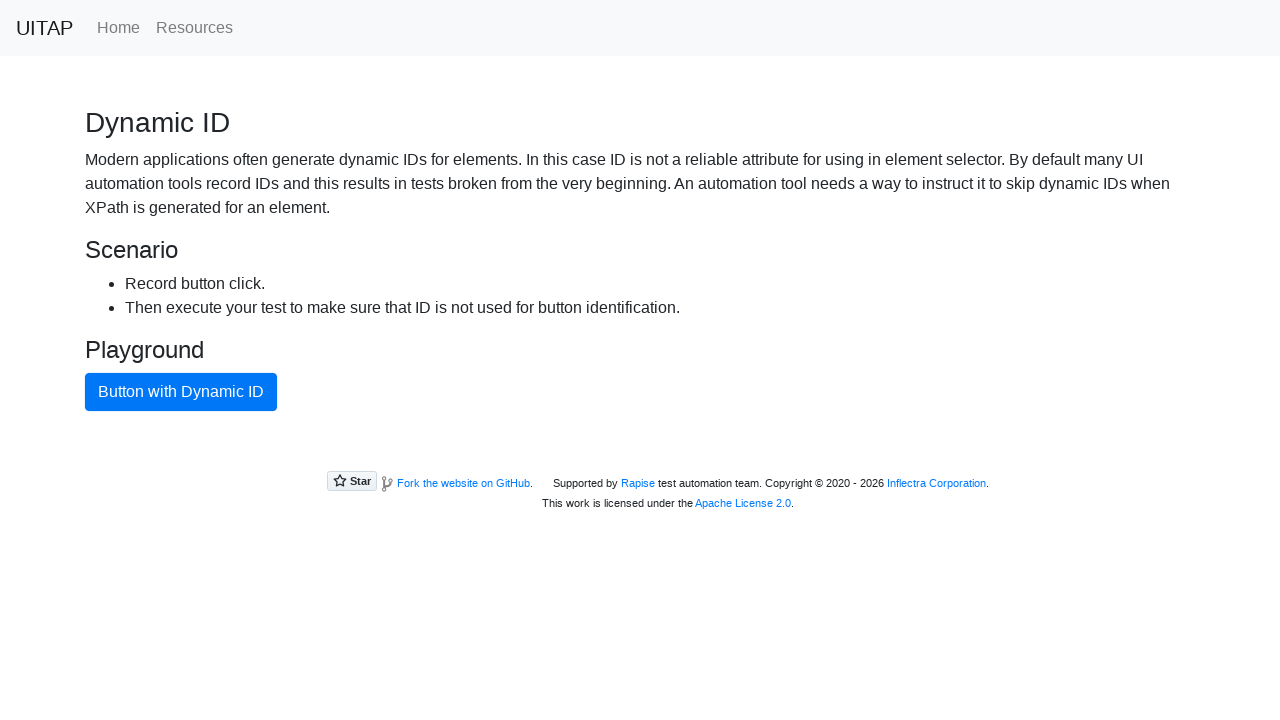

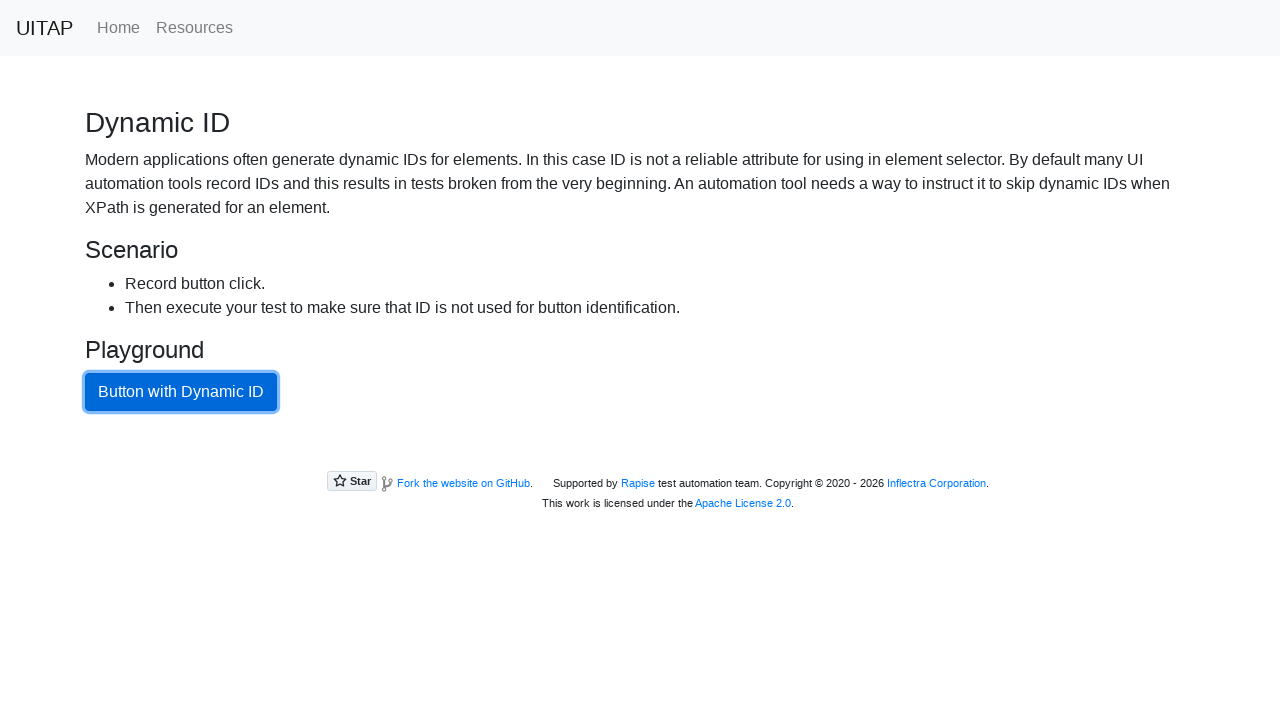